Navigates to Douban homepage and scrolls down the page to load more content

Starting URL: https://www.douban.com/

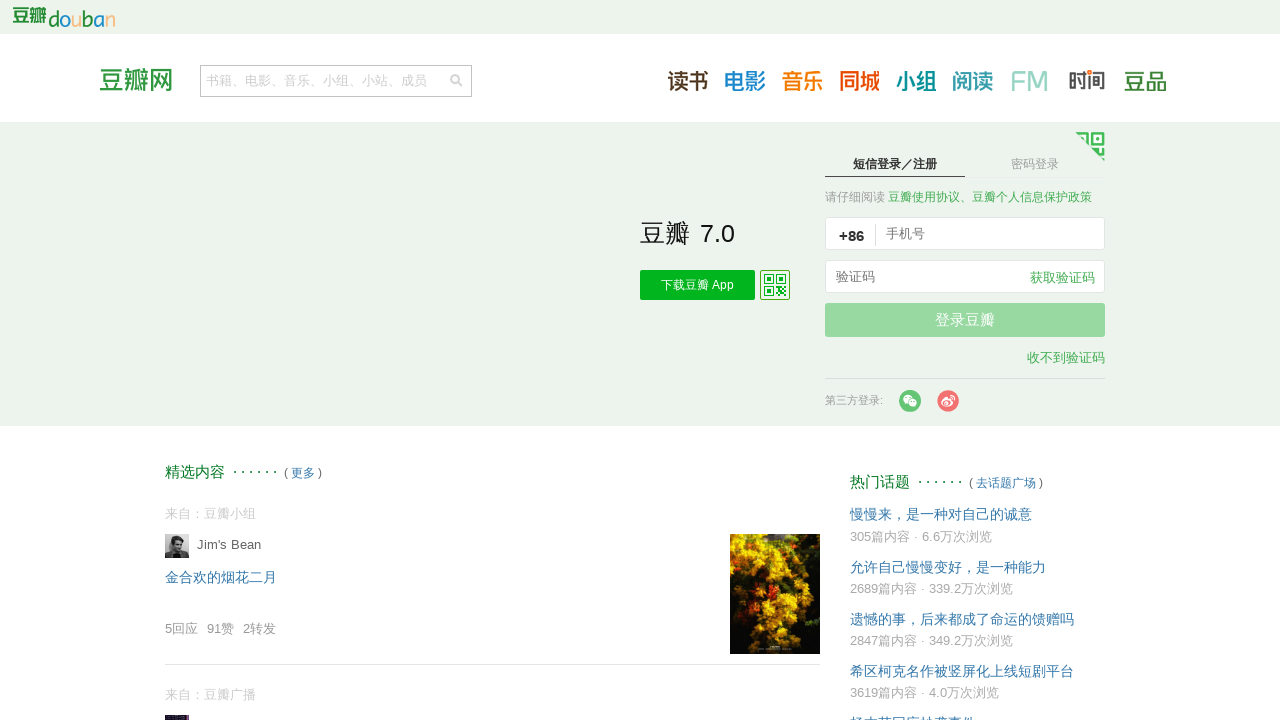

Waited for page to load (domcontentloaded)
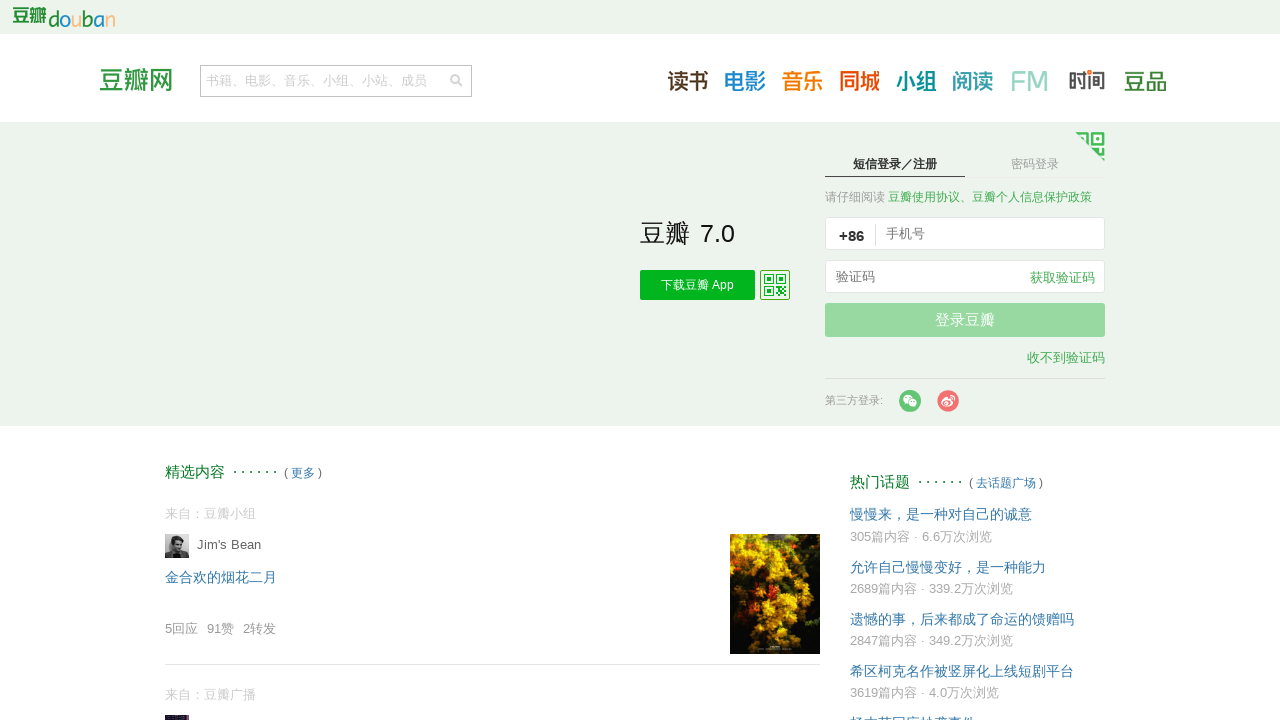

Scrolled down the page to load more content
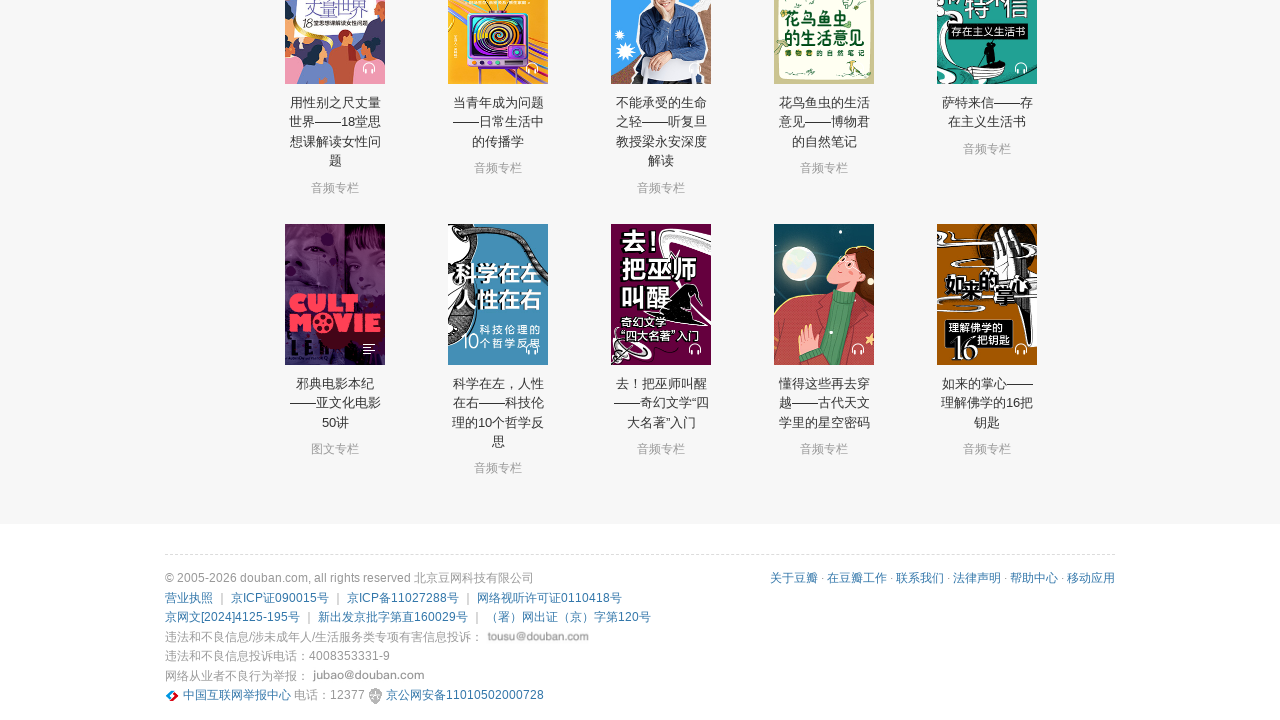

Waited for lazy-loaded content to load
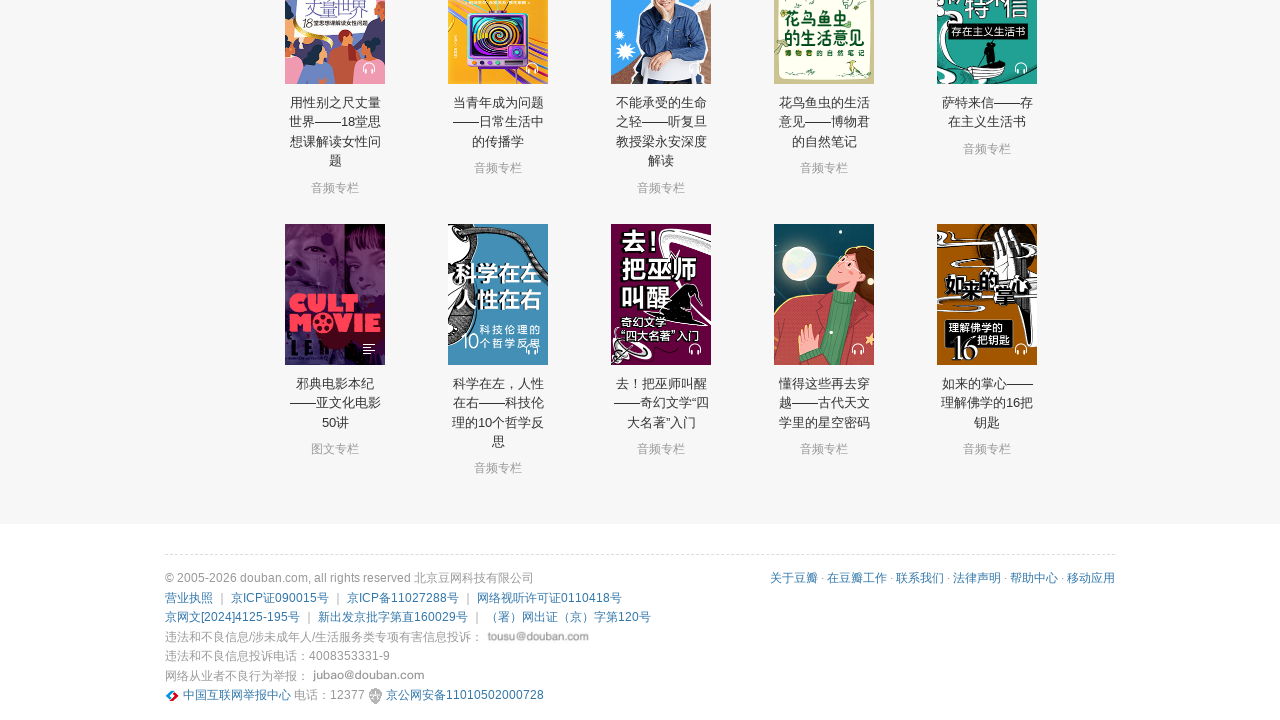

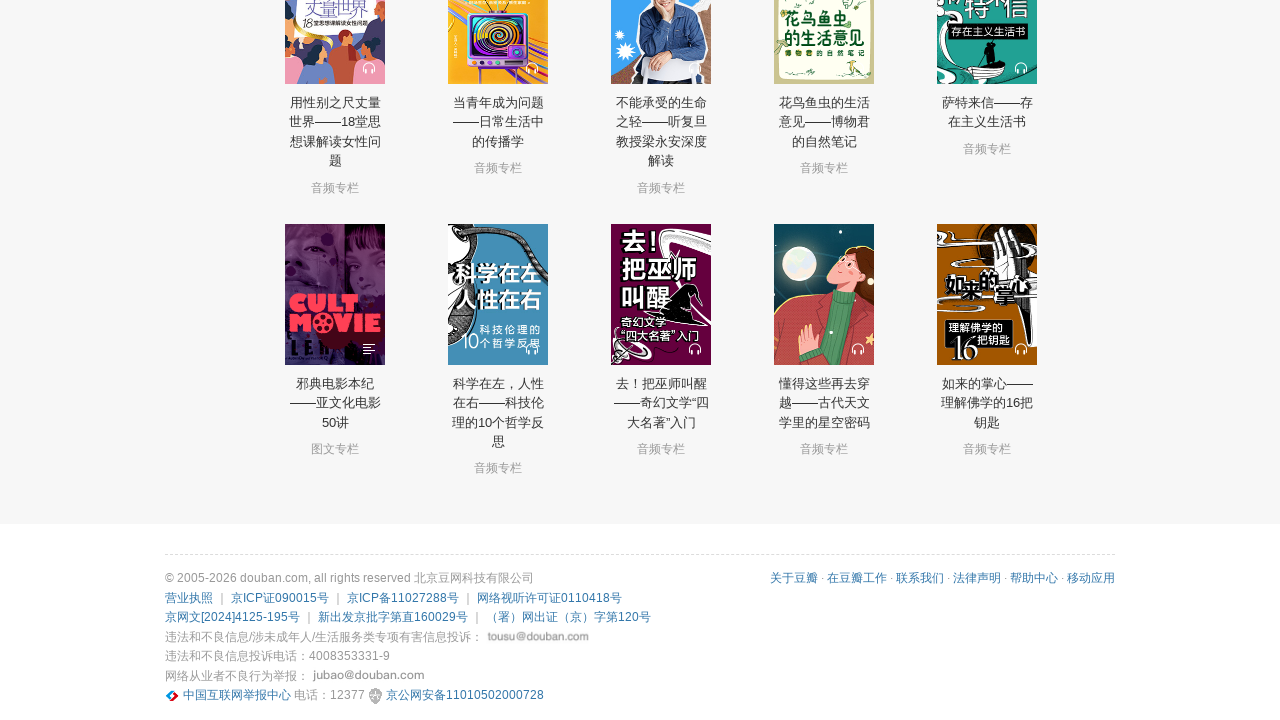